Tests different button click interactions including double-click, right-click, and standard click, verifying each action displays the appropriate confirmation message.

Starting URL: https://demoqa.com/buttons

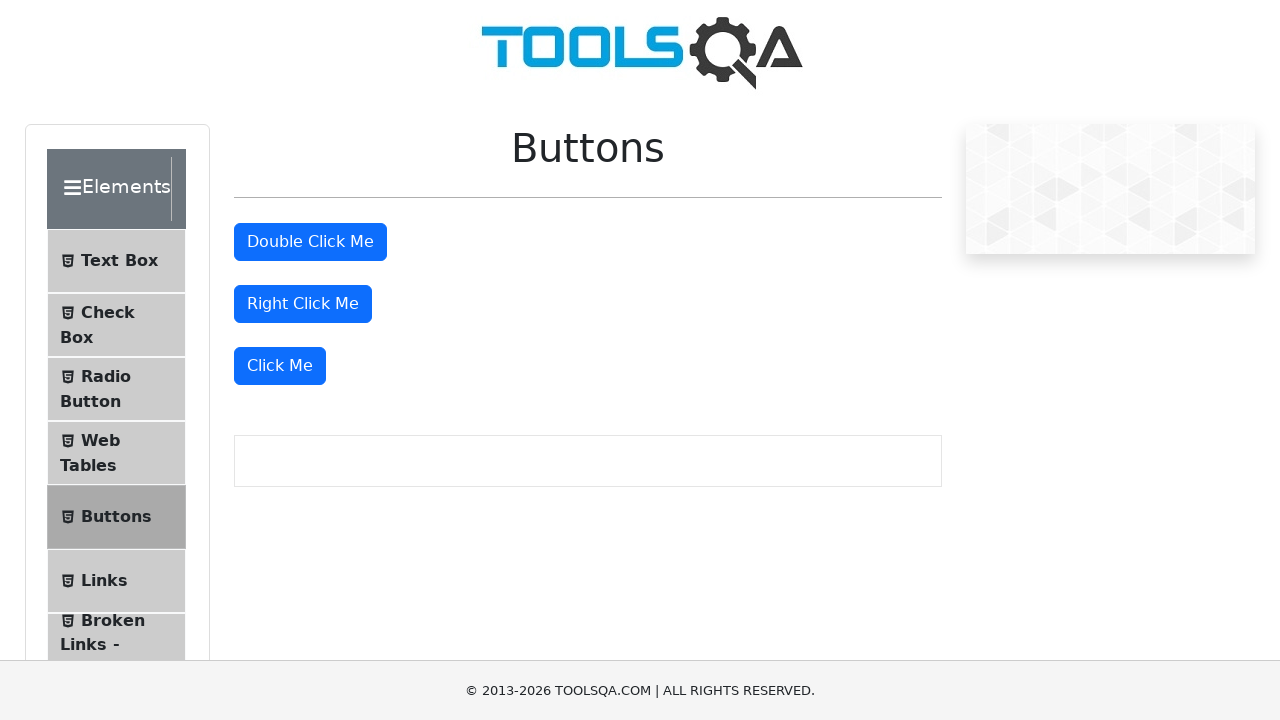

Double-clicked the double click button at (310, 242) on xpath=//button[@id='doubleClickBtn']
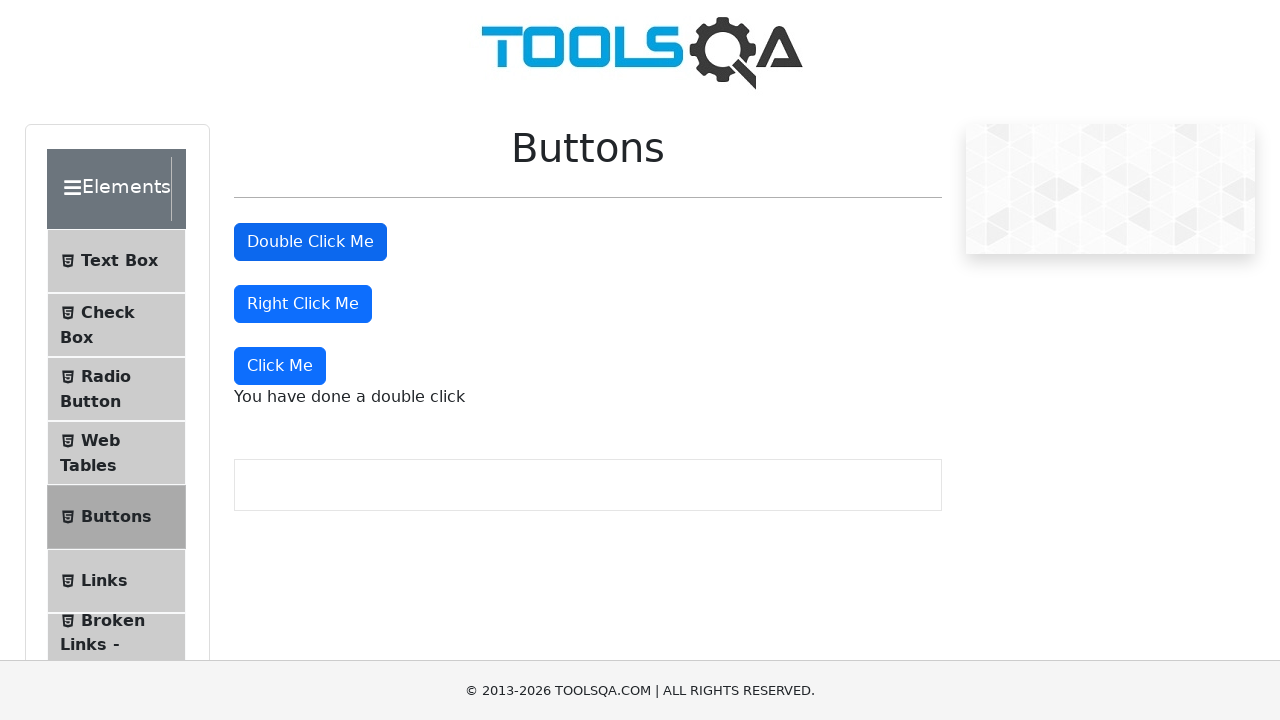

Double-click confirmation message appeared
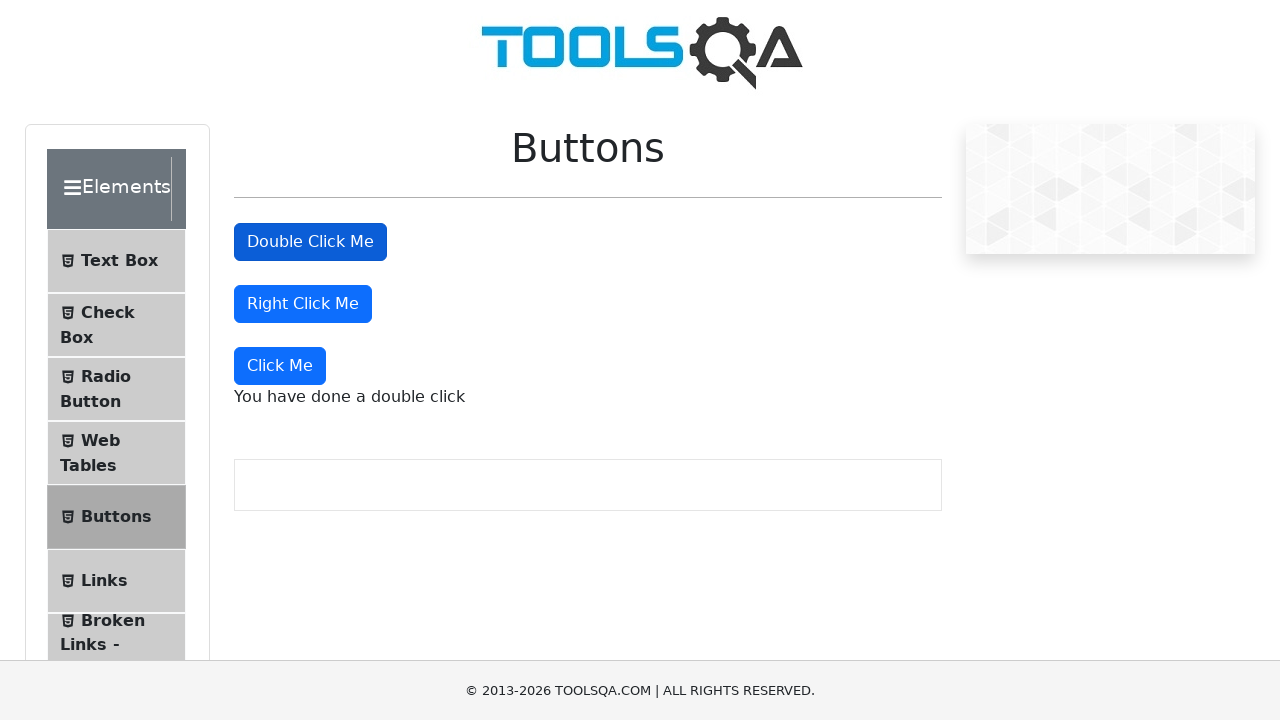

Right-clicked the right click button at (303, 304) on //button[@id='rightClickBtn']
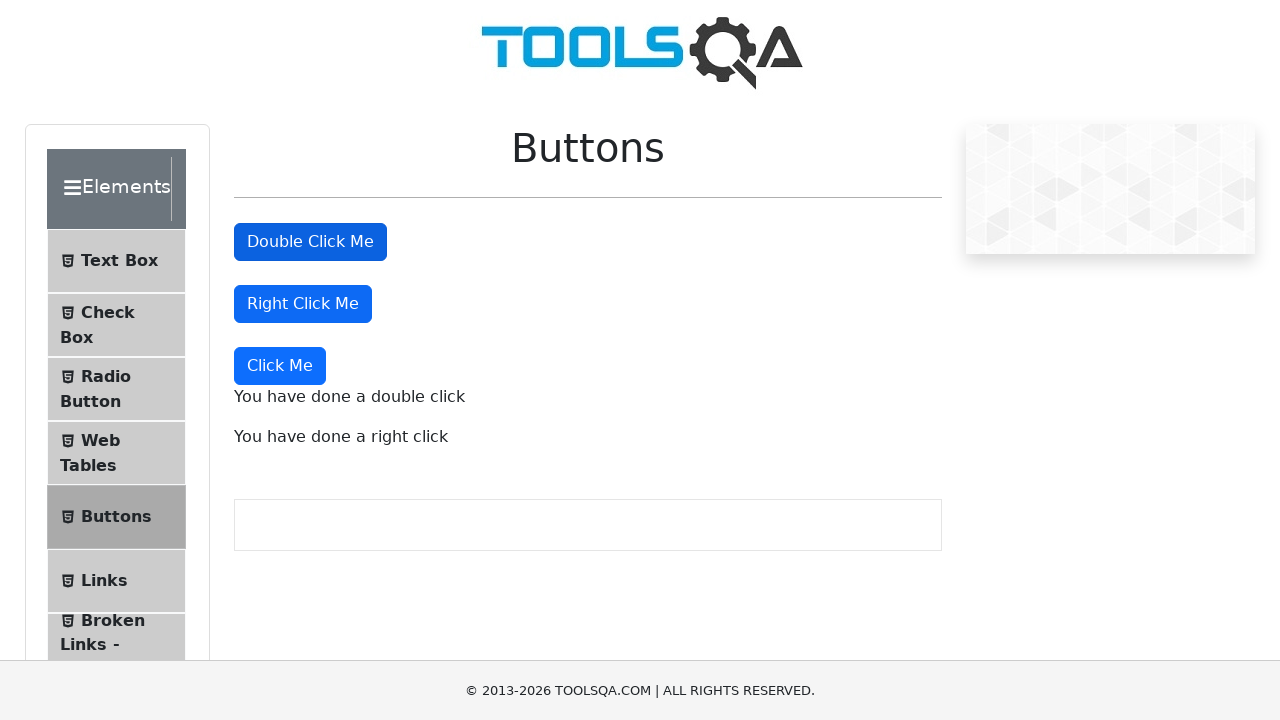

Right-click confirmation message appeared
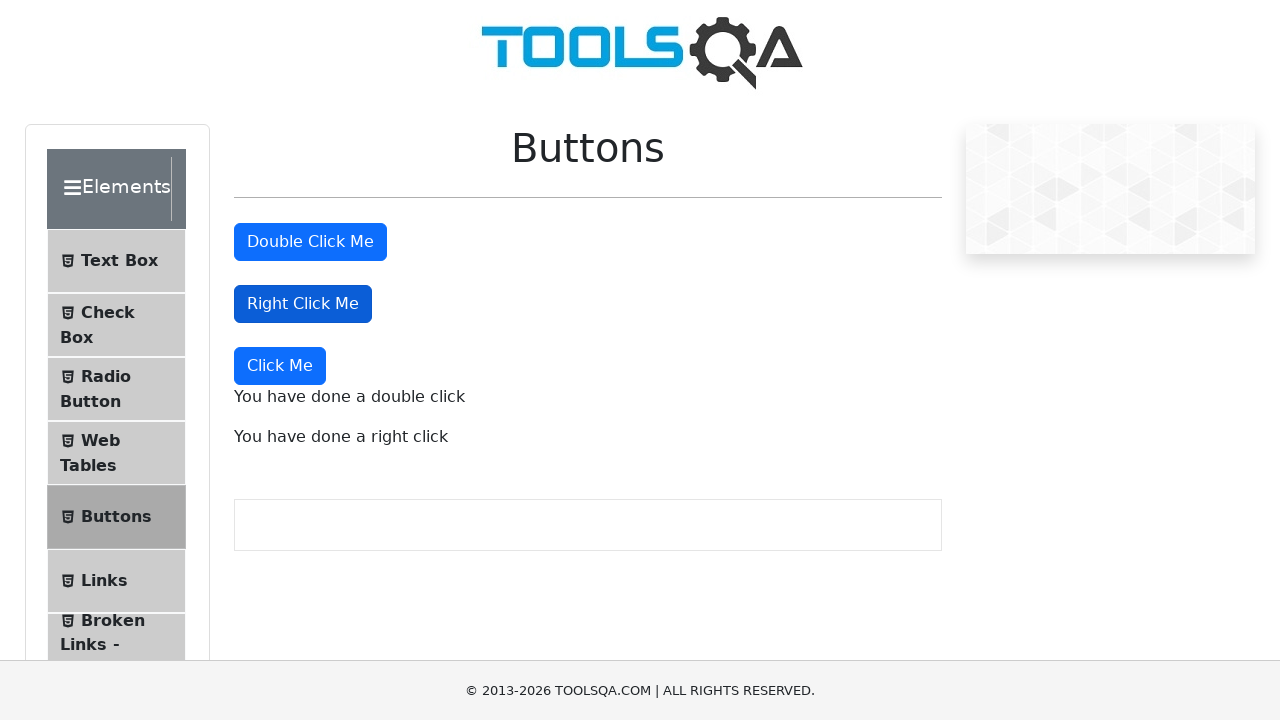

Clicked the dynamic click button at (280, 366) on xpath=//button[@type='button' and (text()='Click Me')]
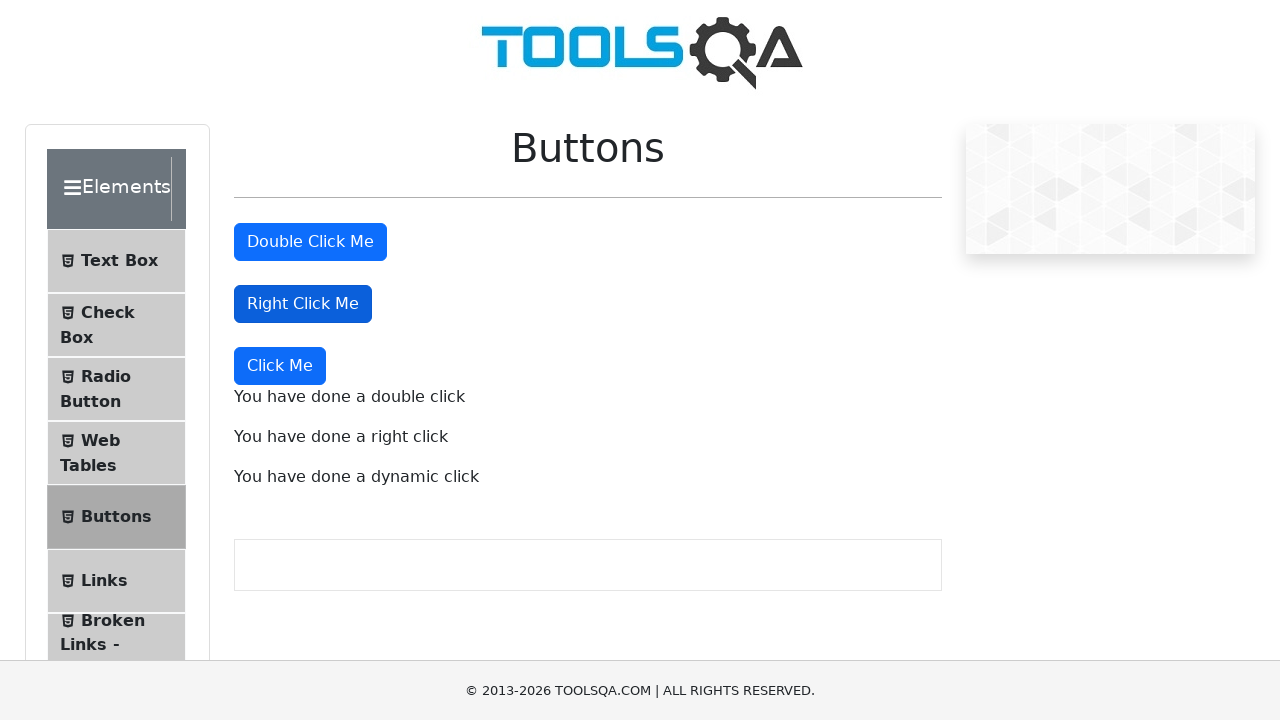

Dynamic click confirmation message appeared
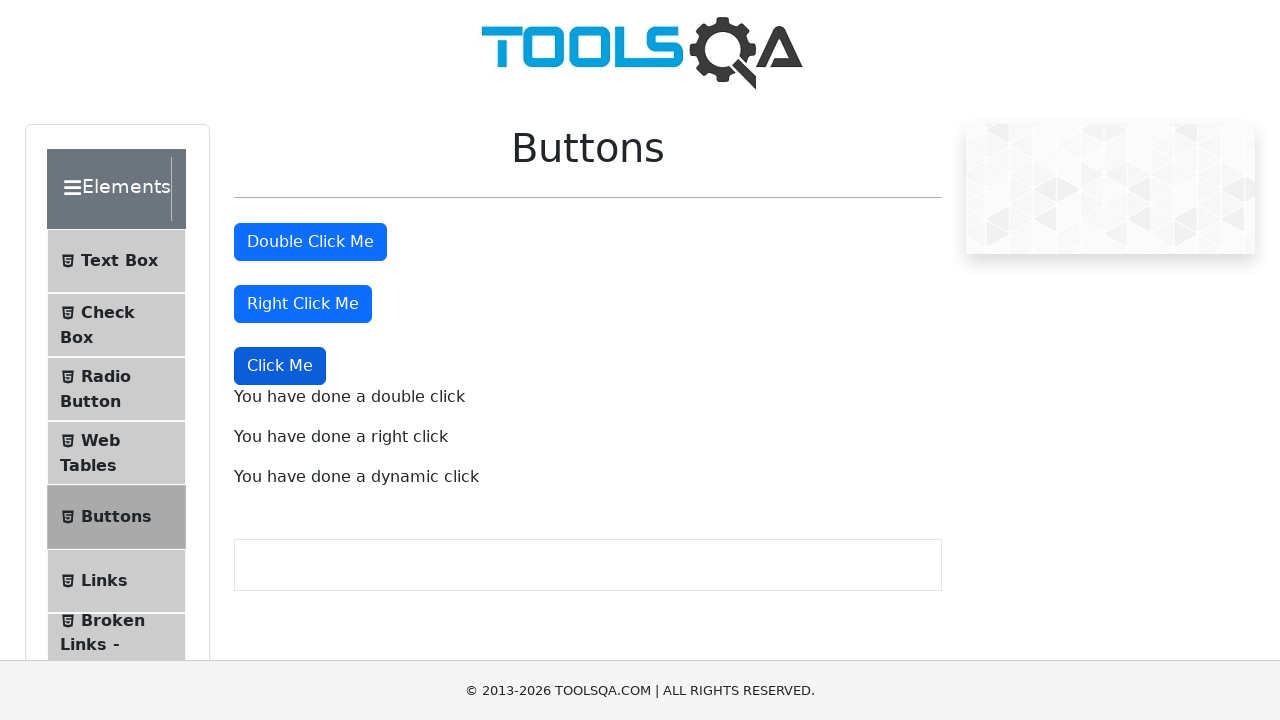

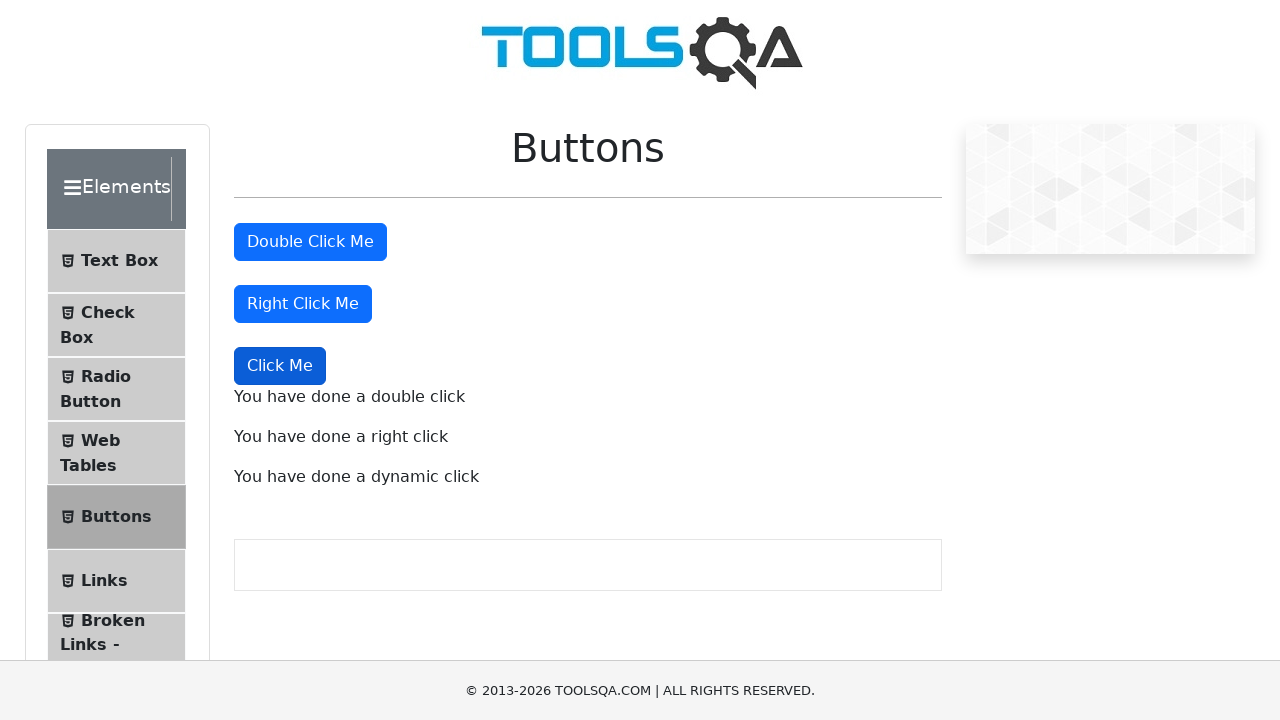